Tests checkbox functionality on SpiceJet flight booking page by clicking a defense/military discount checkbox and verifying it becomes selected

Starting URL: https://book.spicejet.com/

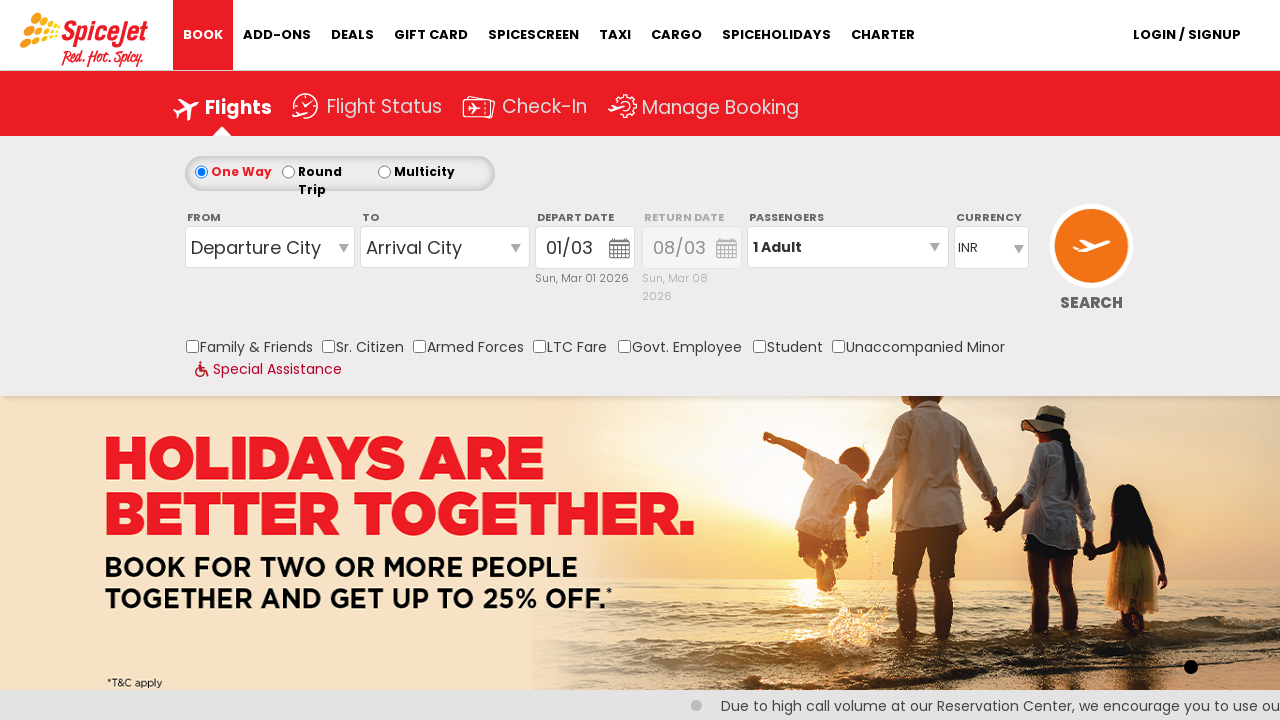

Clicked defense/military discount checkbox on SpiceJet flight booking page at (419, 346) on input#ControlGroupSearchView_AvailabilitySearchInputSearchView_Defense
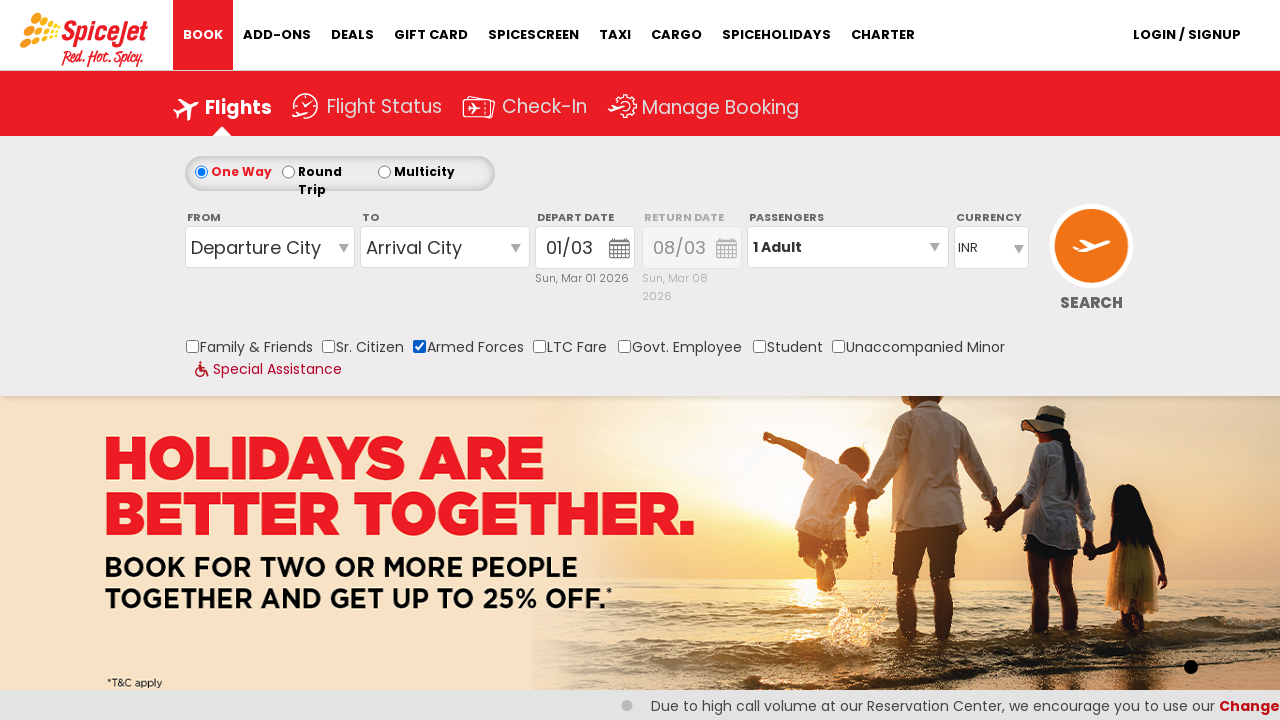

Located defense/military discount checkbox element
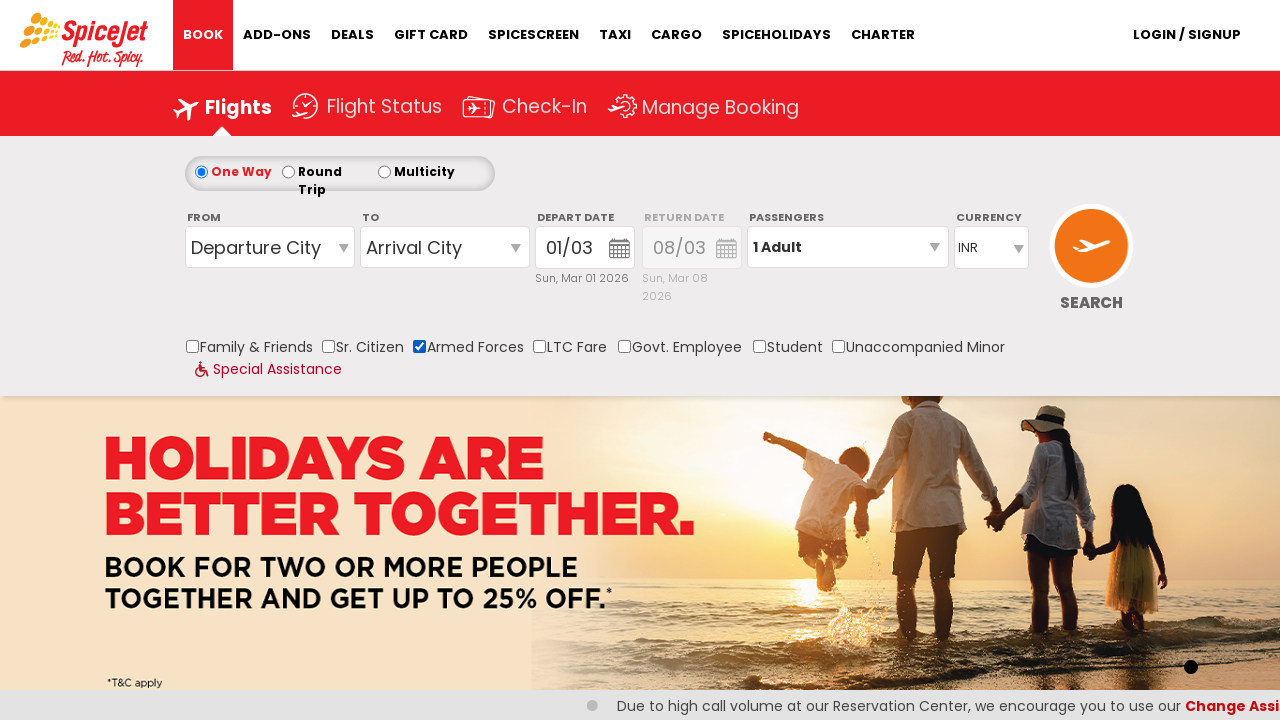

Verified that defense/military discount checkbox is now selected
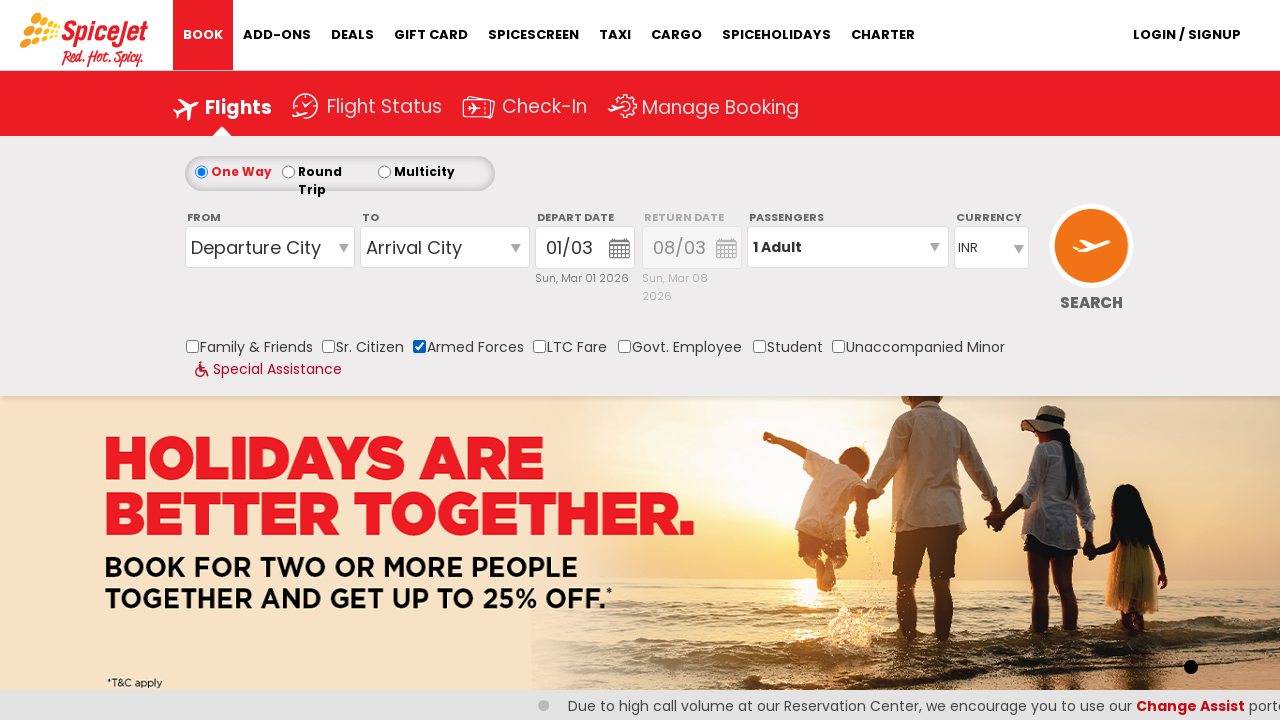

Counted all checkboxes on page: 20 total
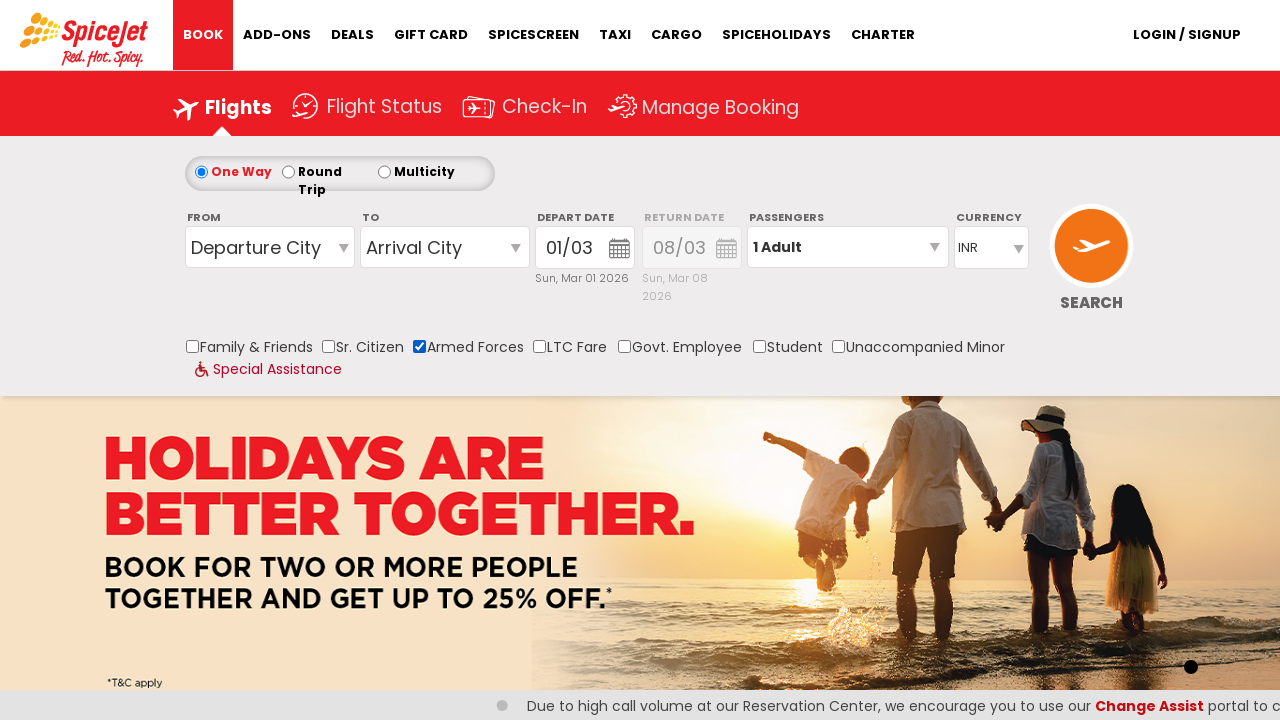

Printed checkbox count to console: 20
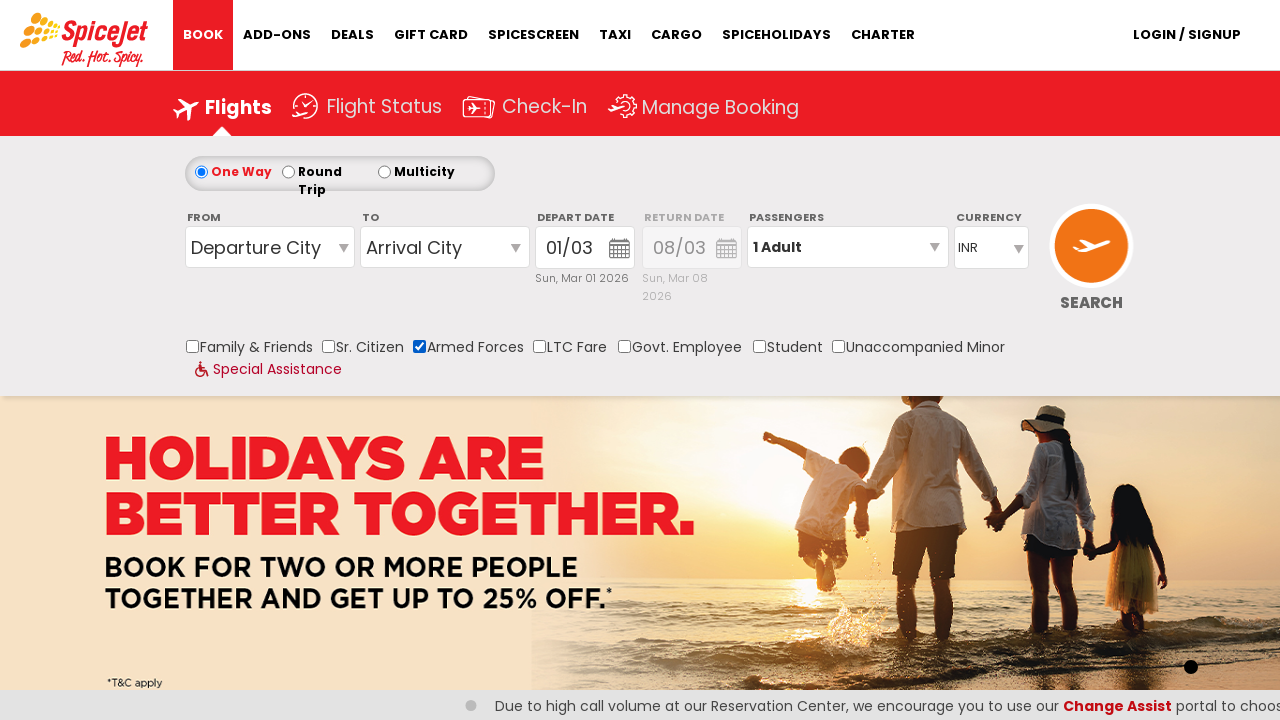

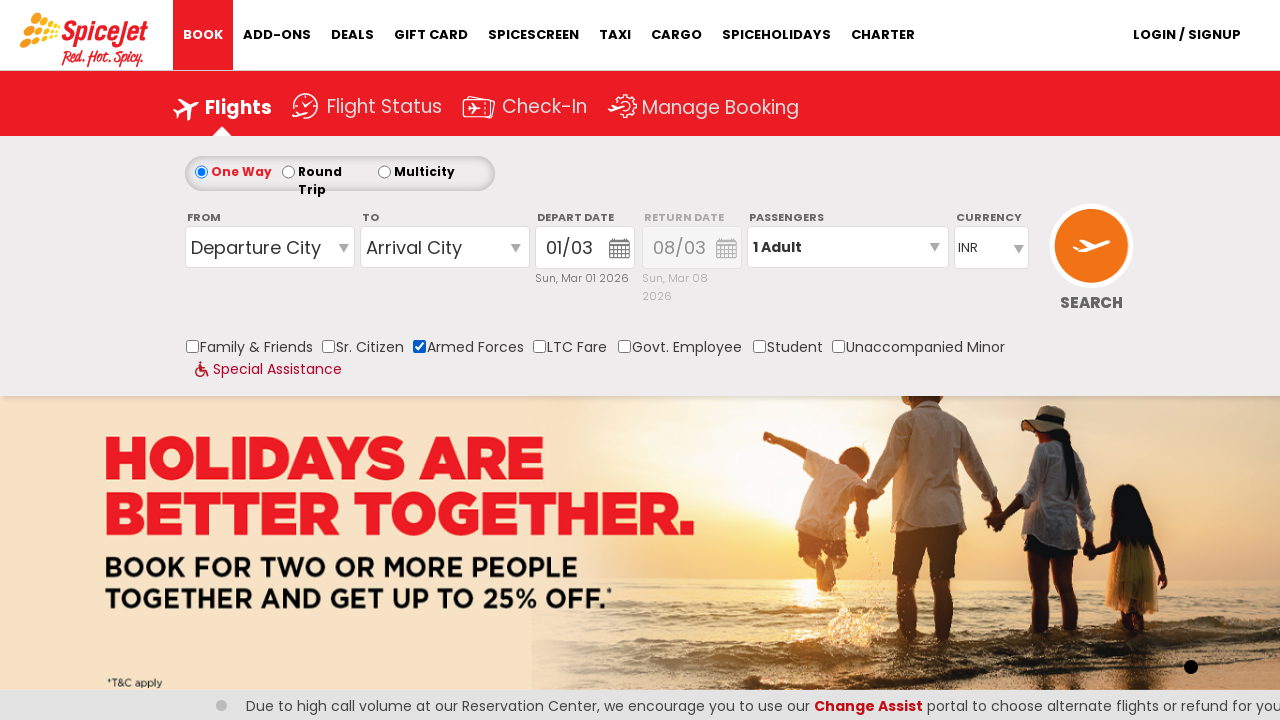